Tests that the Browse Languages table displays the correct header row with columns: Language, Author, Date, Comments, Rate.

Starting URL: http://www.99-bottles-of-beer.net/

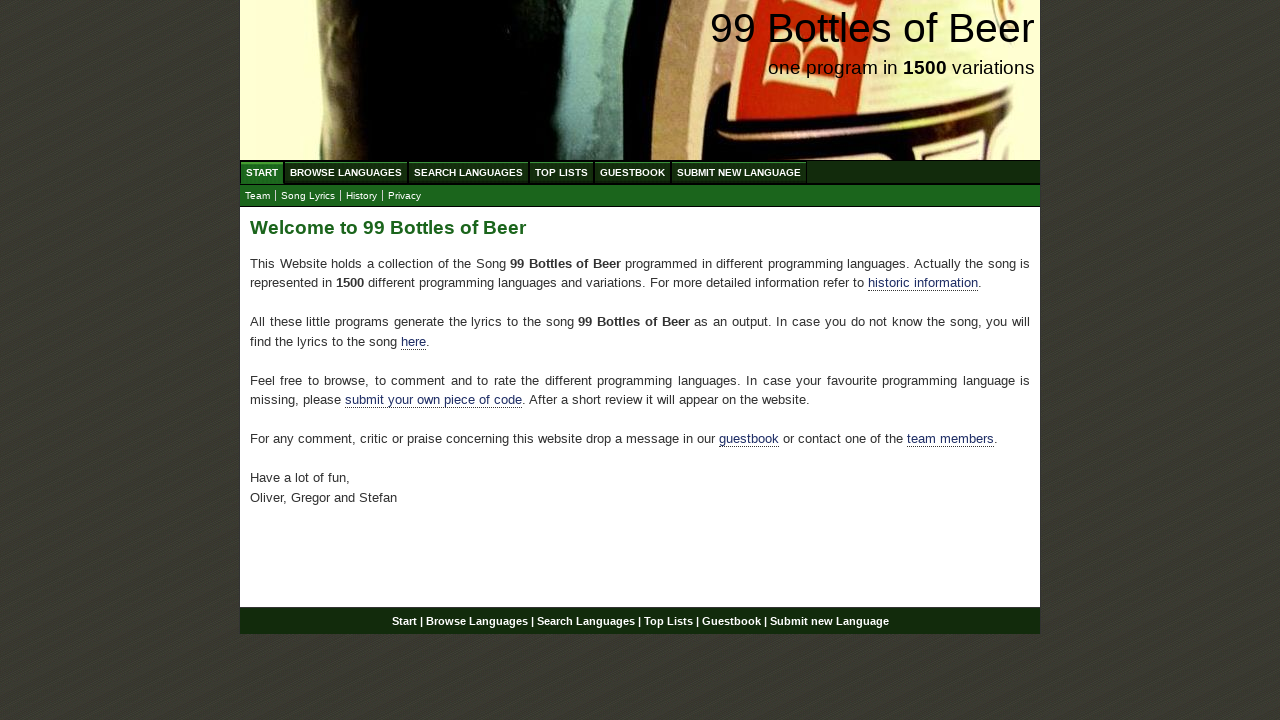

Clicked Browse Languages menu item at (346, 172) on xpath=//ul[@id='menu']//a[@href='/abc.html']
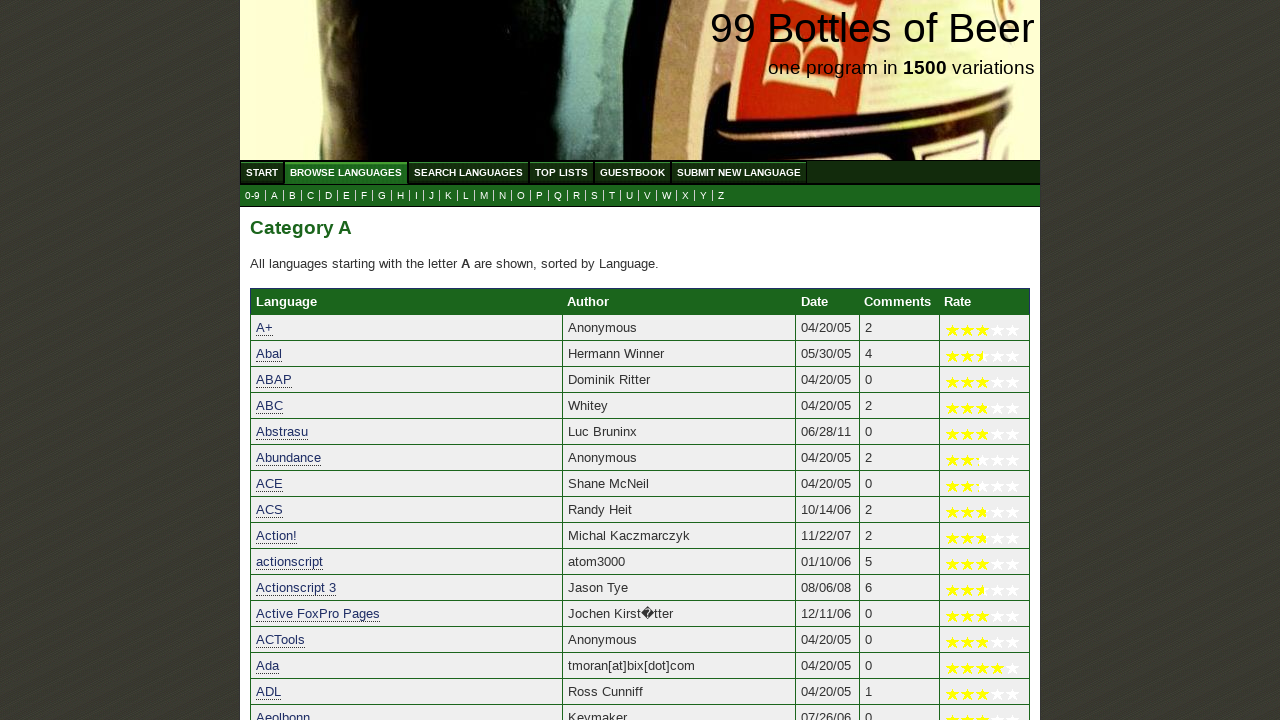

Waited for Browse Languages table header row to be visible
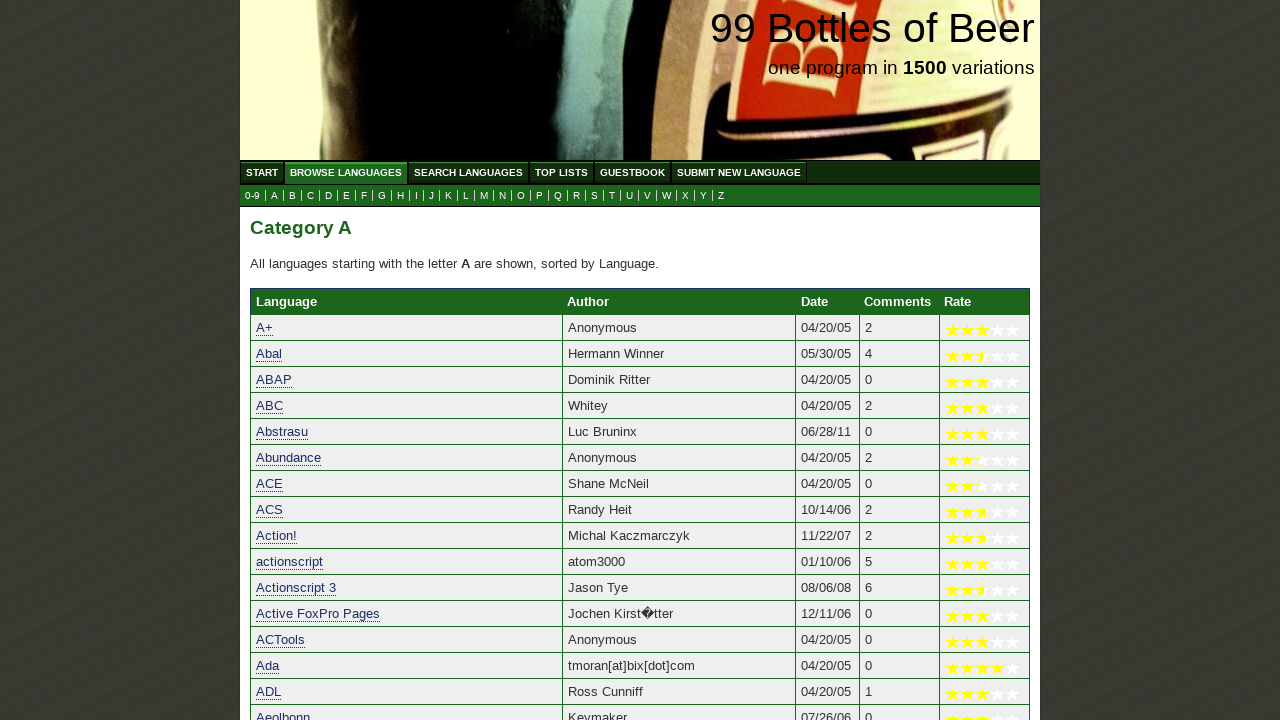

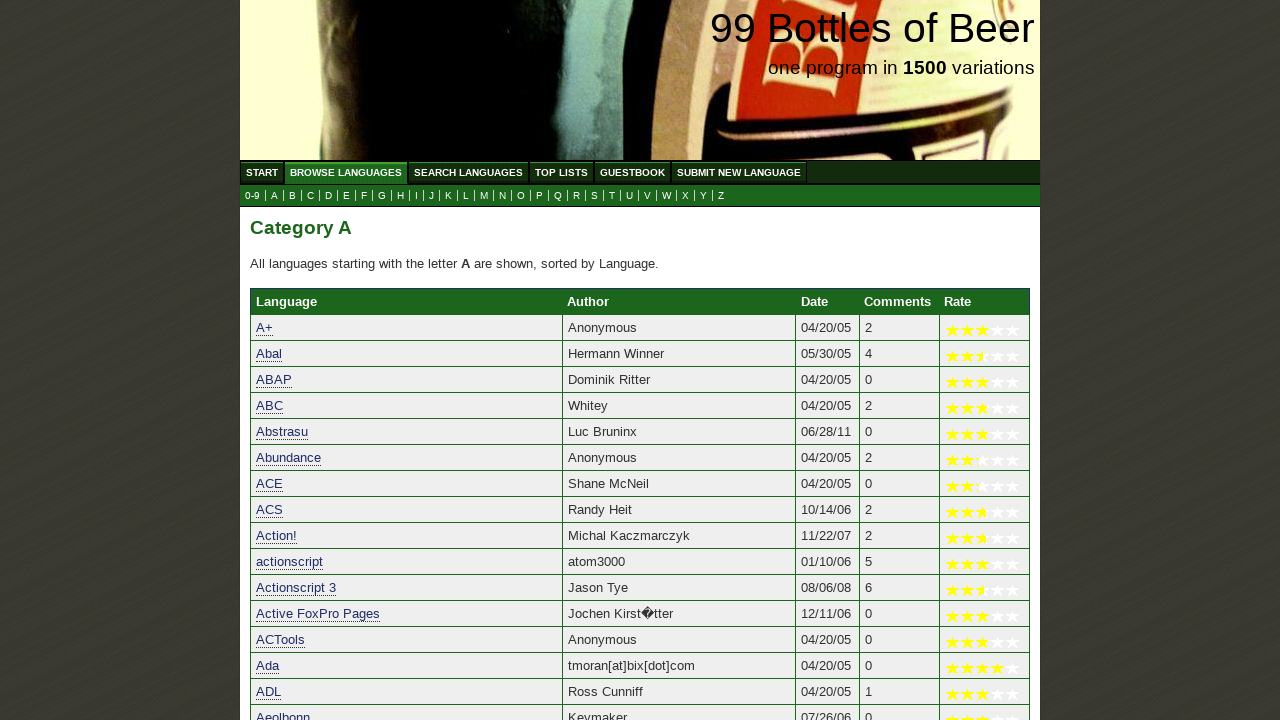